Tests the hamburger menu button functionality by clicking it and verifying the menu list is displayed

Starting URL: https://israelpost.co.il/

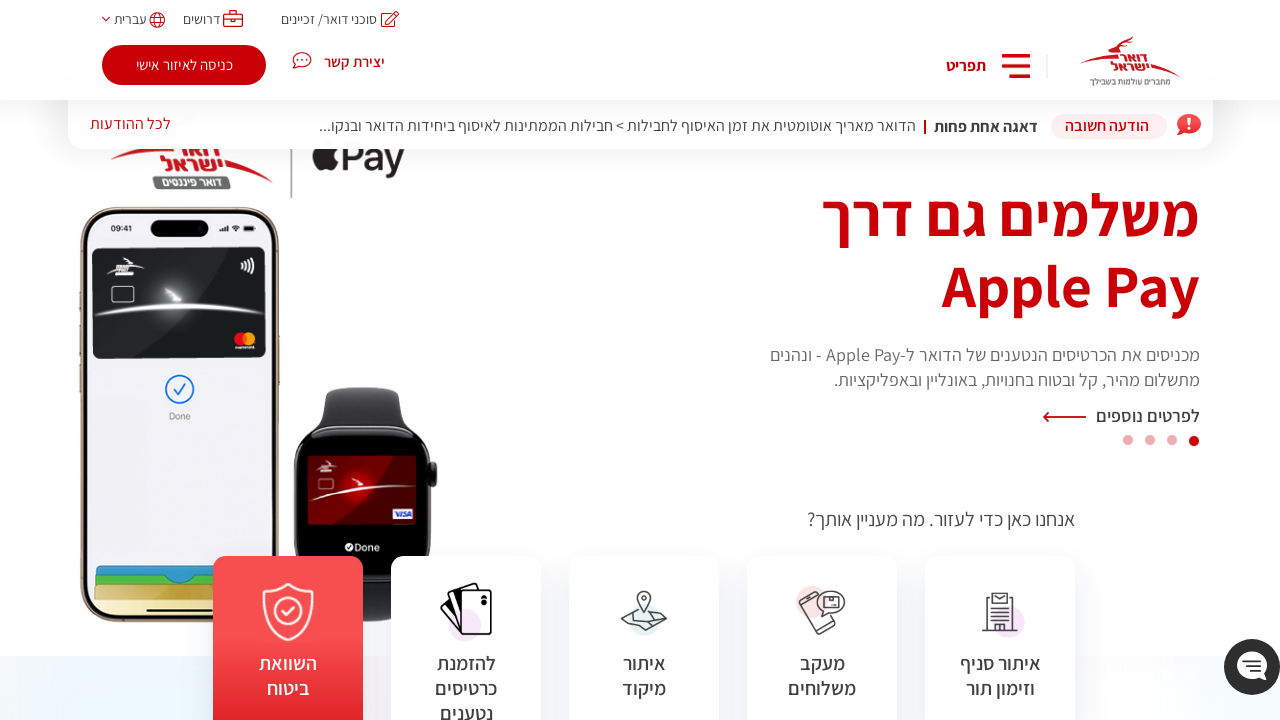

Clicked hamburger menu button at (966, 66) on .menu-hamburger-text.menu-hamburger-open.buttonnobordernobkg
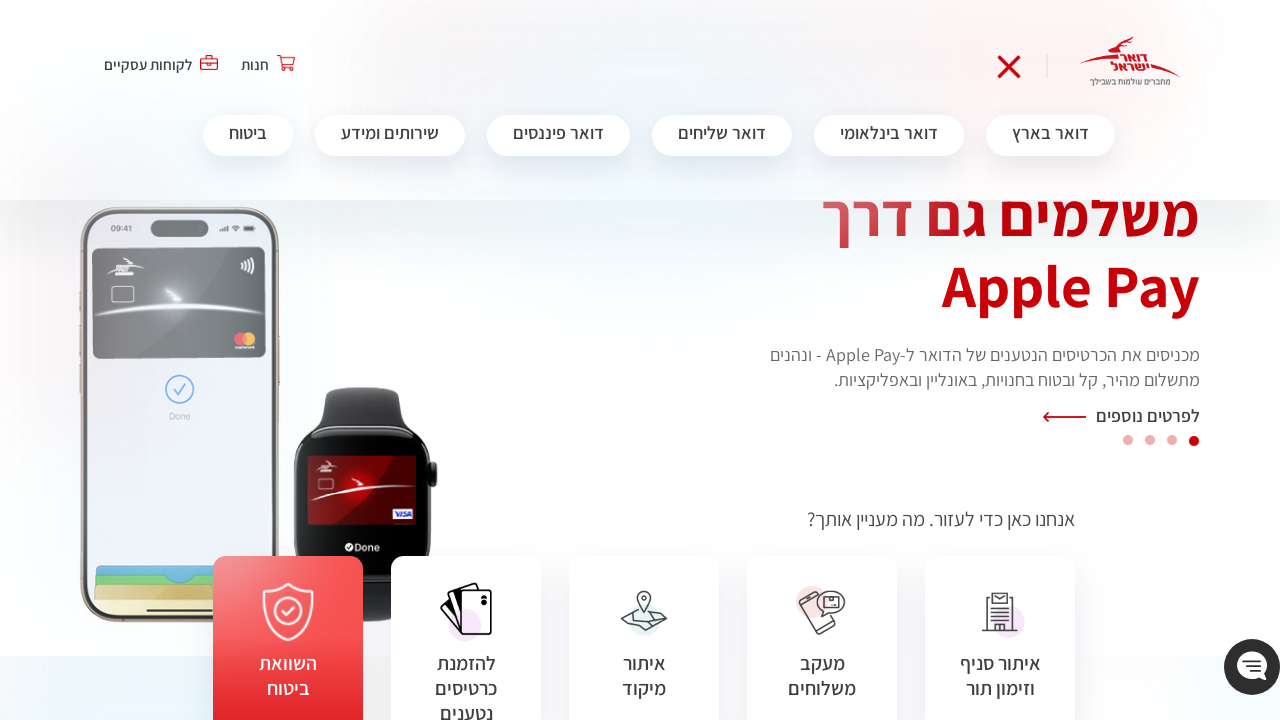

Menu list appeared on page
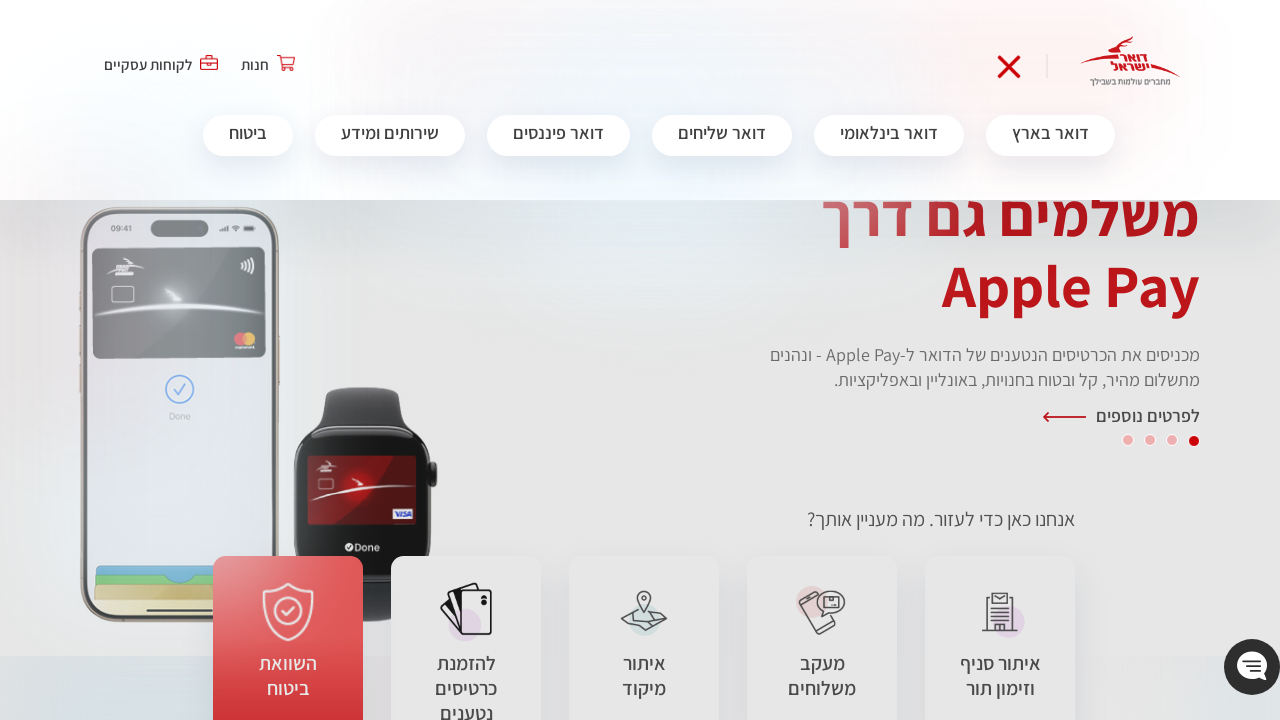

Located main menu list element
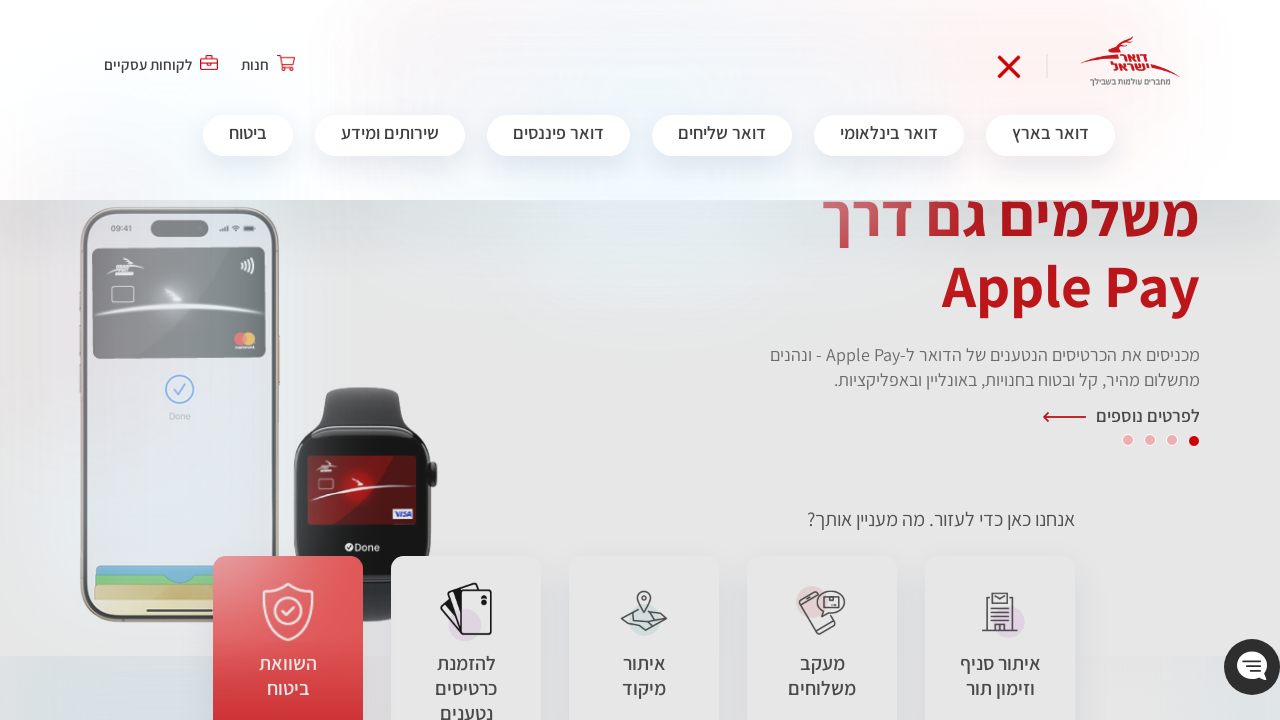

Verified menu list is visible
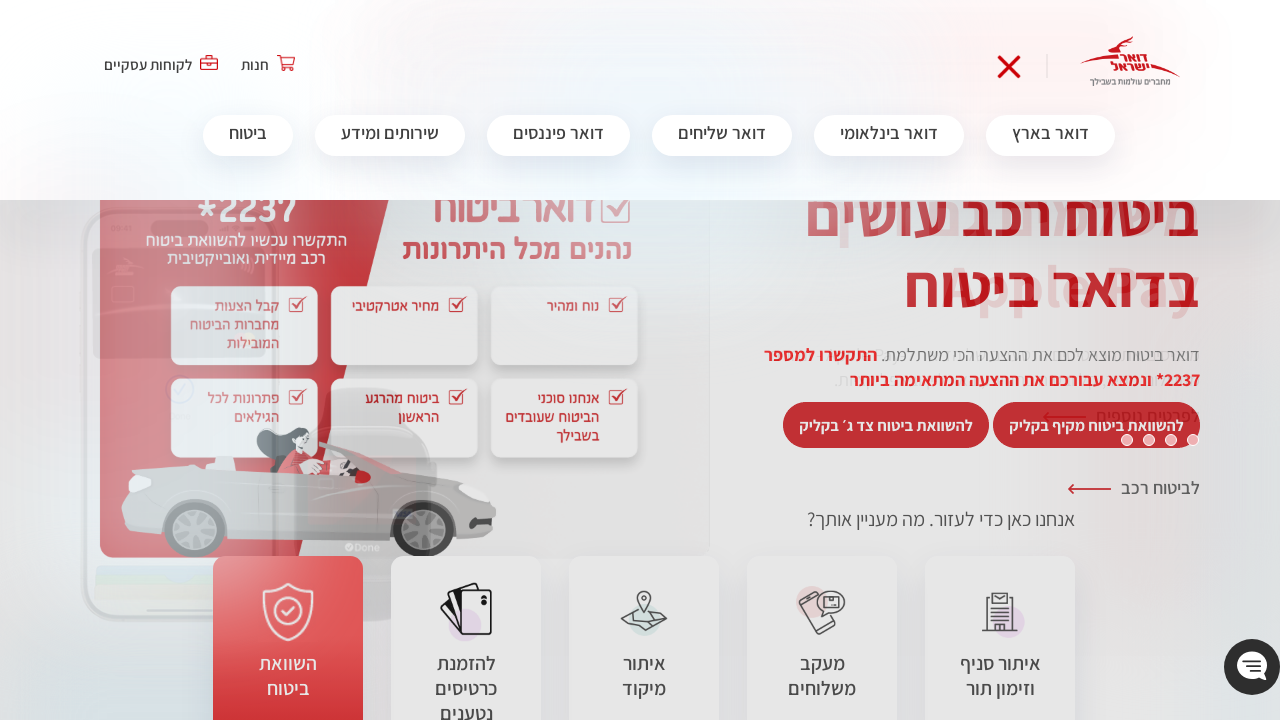

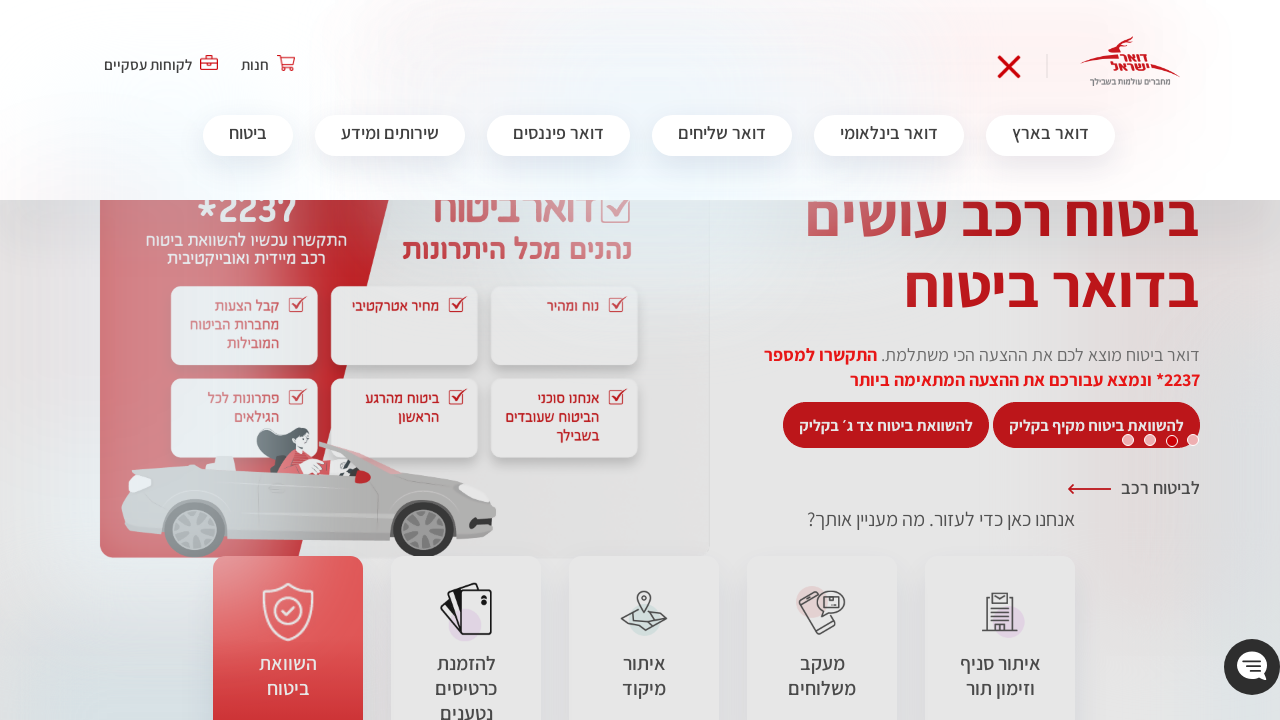